Tests handling of a prompt alert by clicking the prompt button, entering text into the alert, and accepting it

Starting URL: https://omayo.blogspot.com/

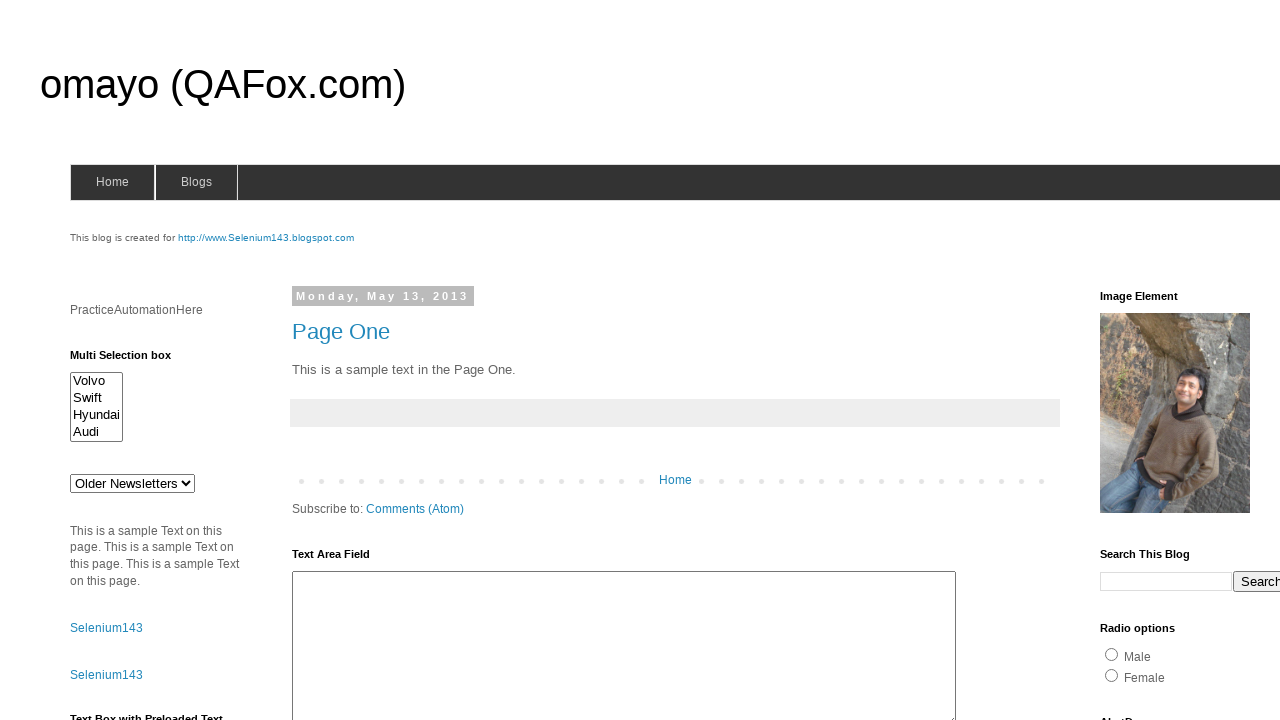

Clicked prompt button to trigger alert at (1140, 361) on input#prompt
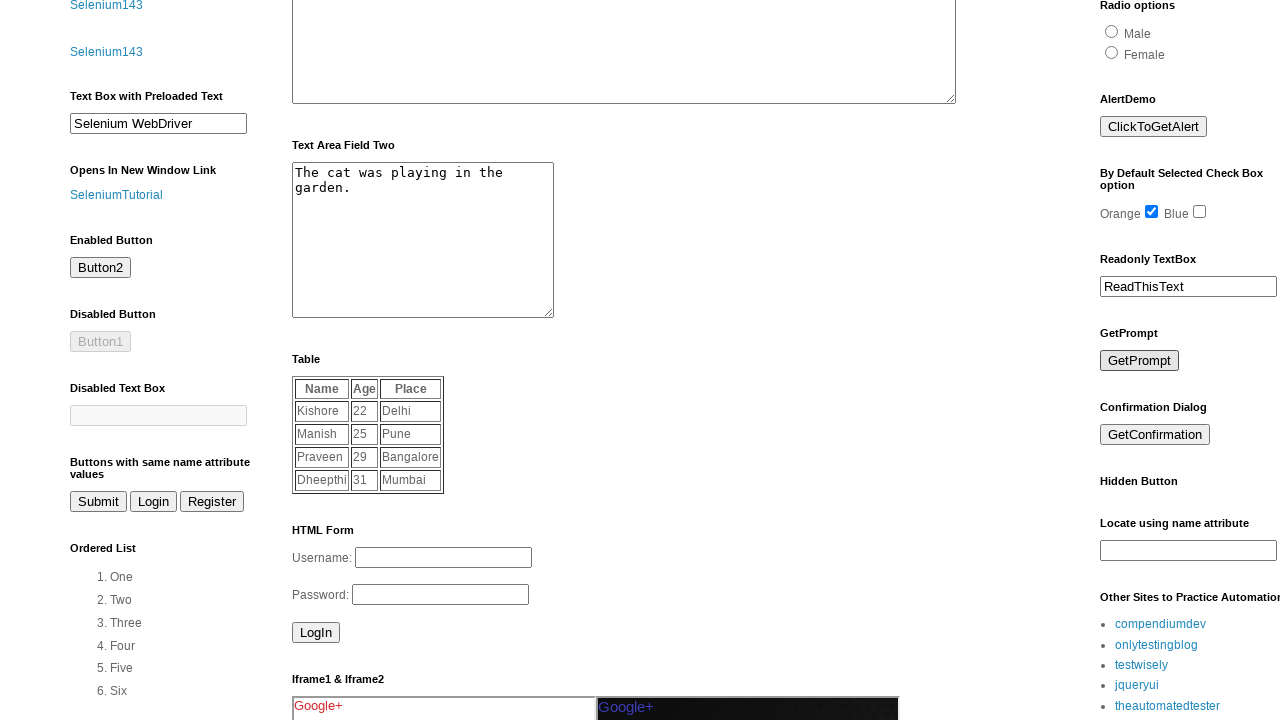

Registered dialog handler for prompt alert
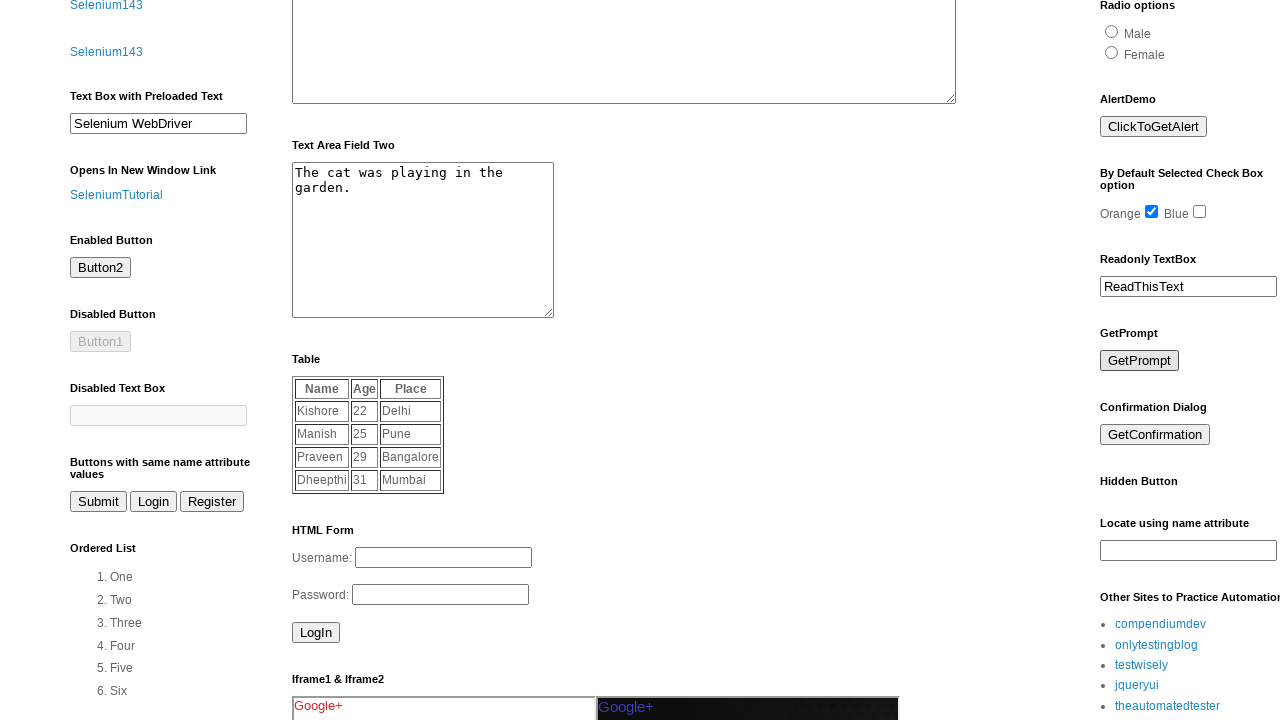

Set up dialog event listener
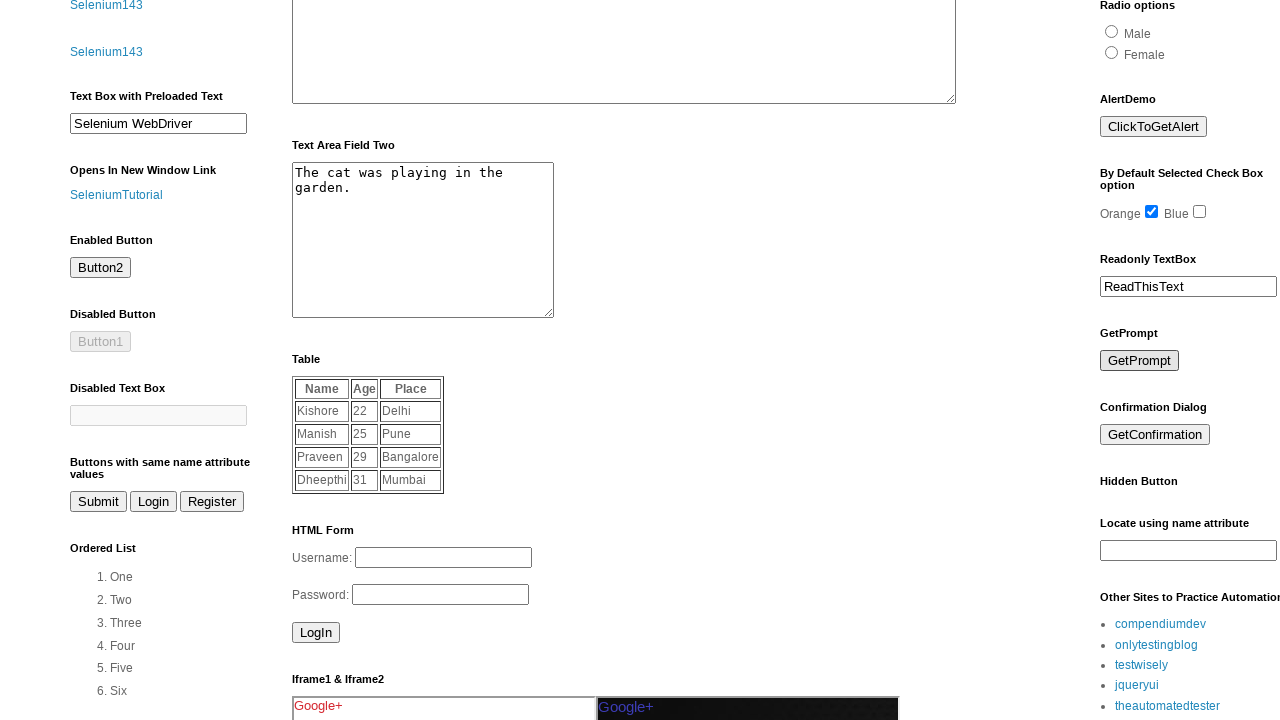

Waited for dialog handler to process prompt alert and accept with 'snehal'
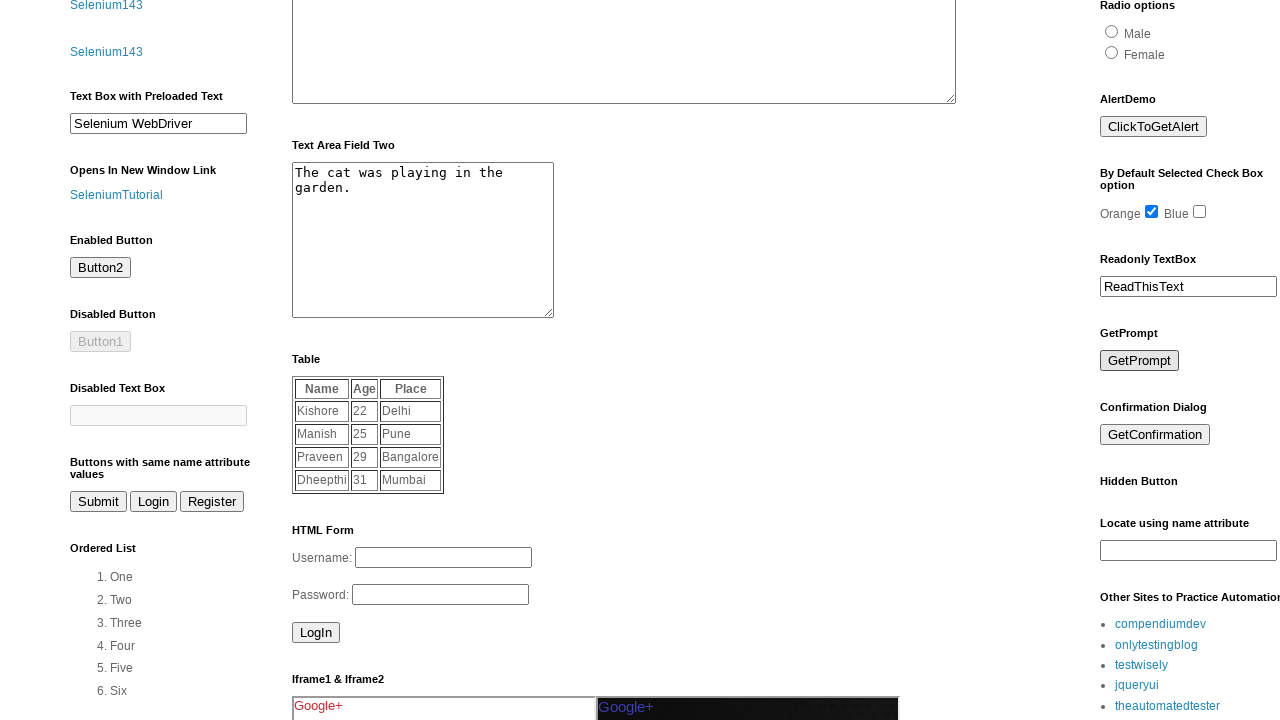

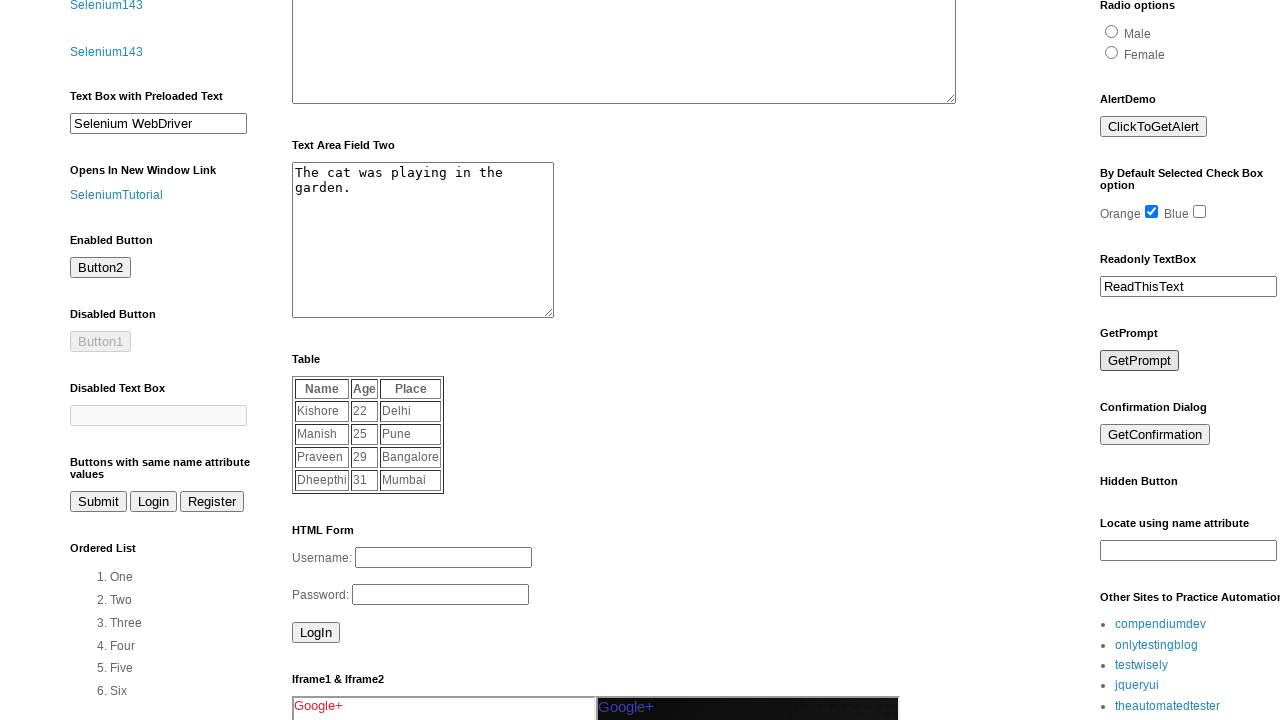